Tests the T-Coffee bioinformatics web service by submitting a protein sequence through the form and verifying the submission is processed.

Starting URL: http://tcoffee.crg.cat/apps/tcoffee/do:regular

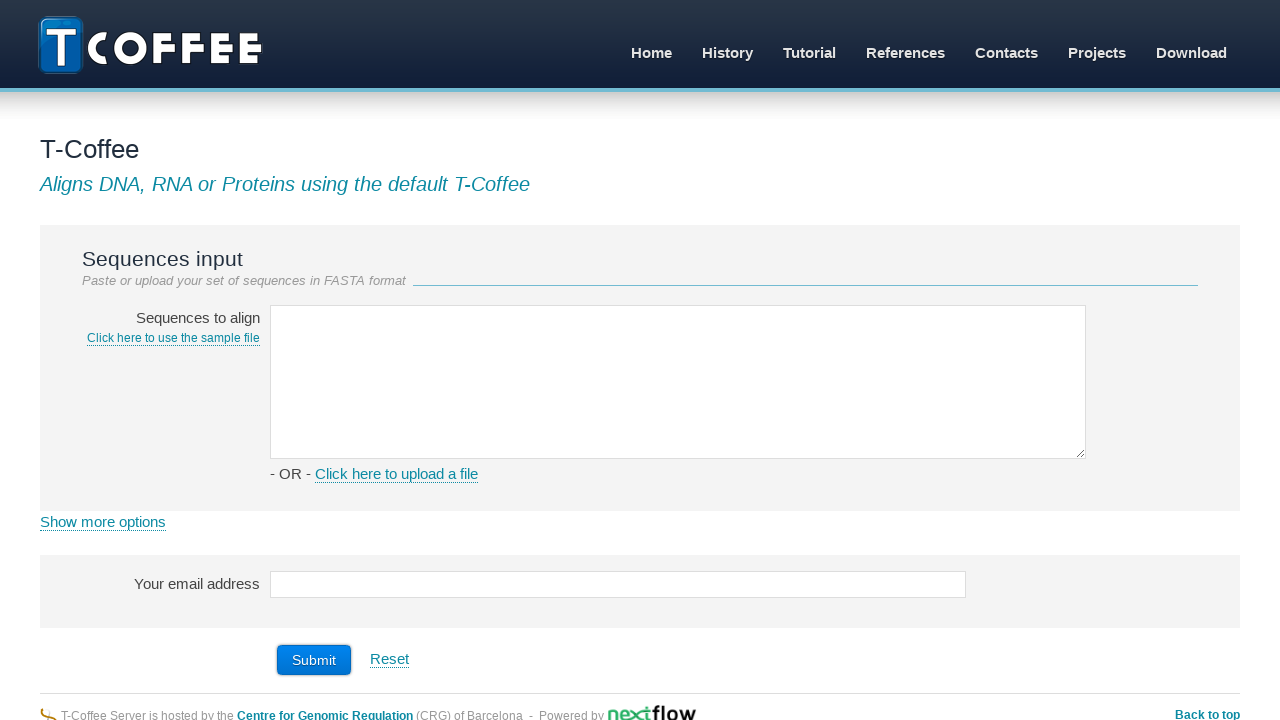

Filled sequence input field with sample FASTA protein sequences on textarea[name='seqs']
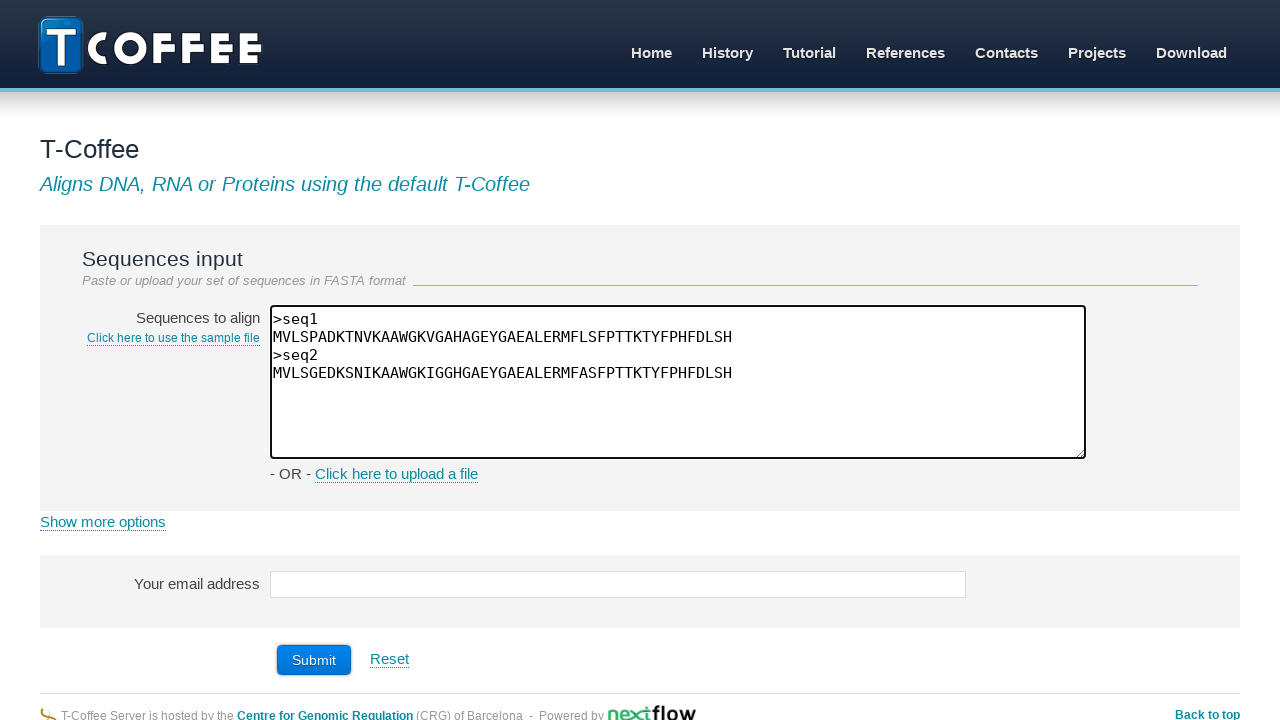

Clicked submit button to process T-Coffee alignment at (314, 660) on button[type='submit']
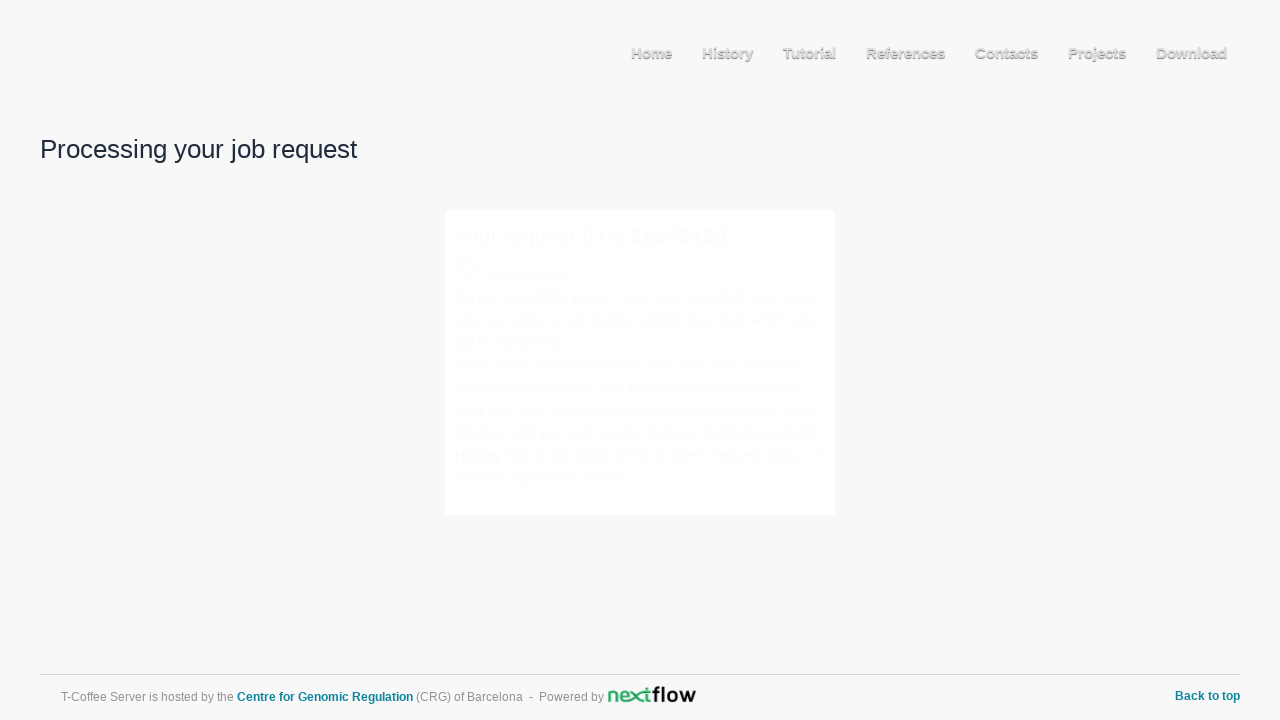

Results page loaded successfully, URL changed to results endpoint
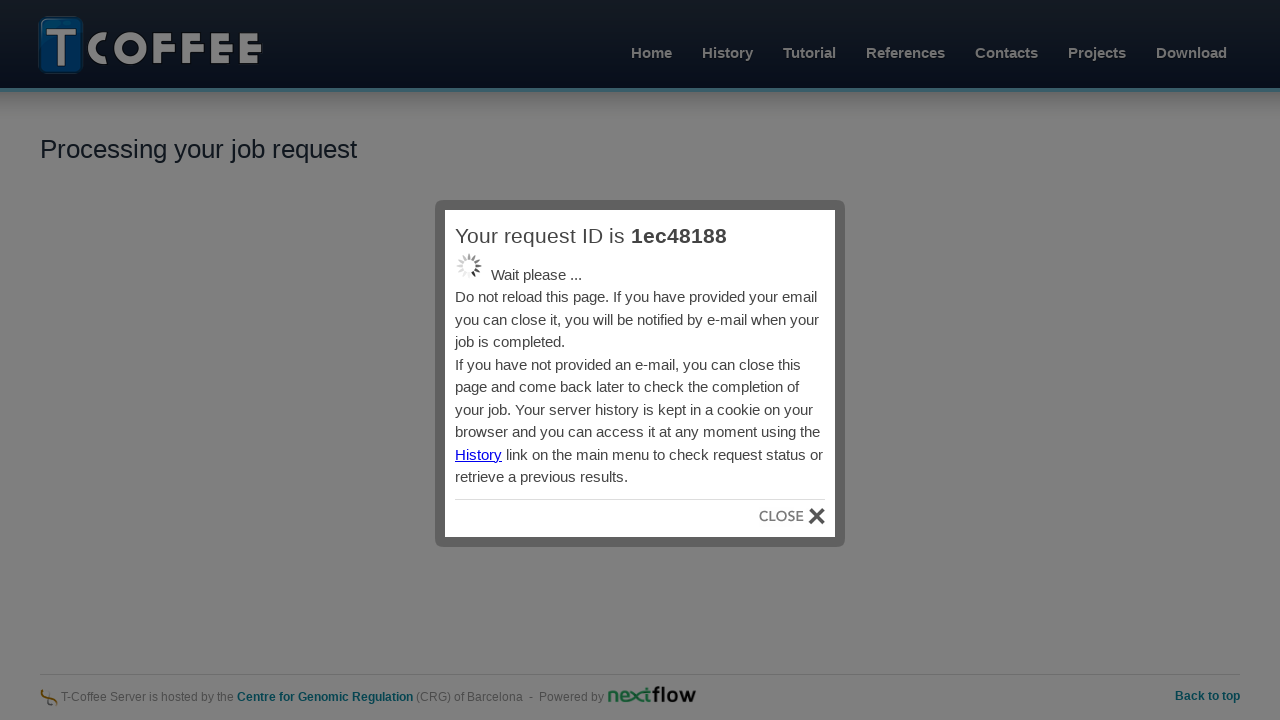

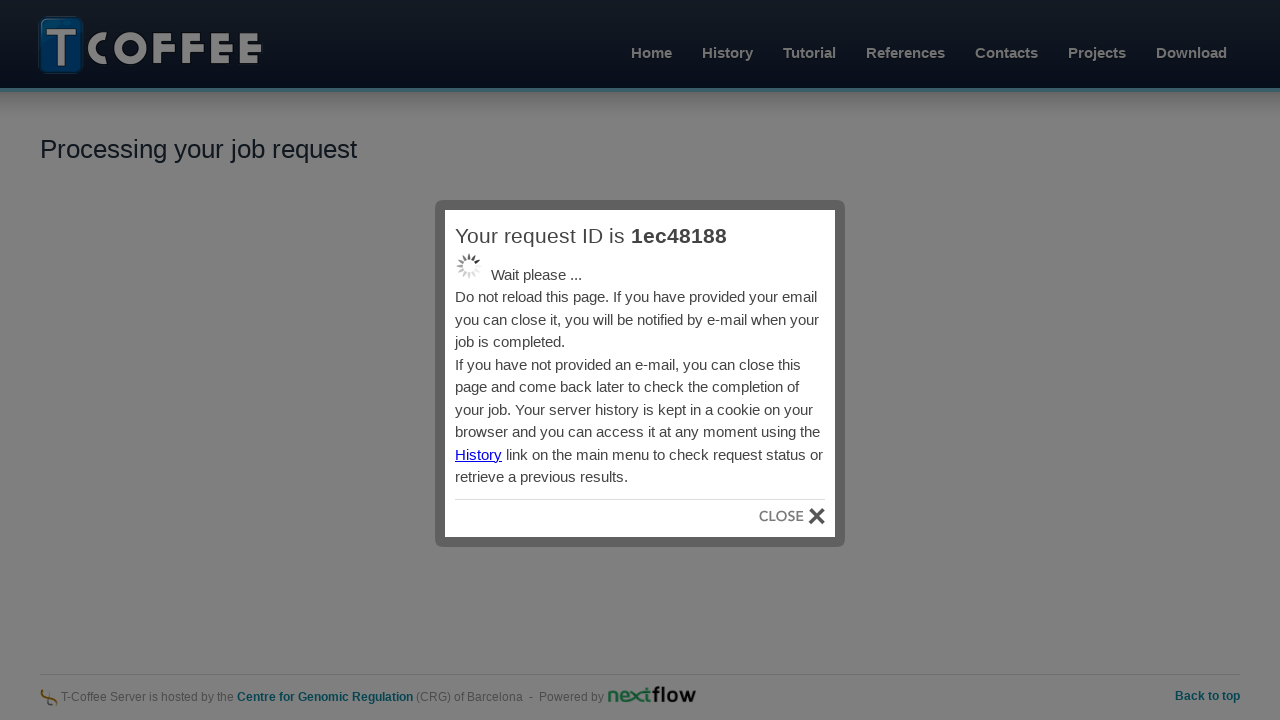